Tests checkbox functionality on a registration form by clicking a checkbox and verifying its selected state

Starting URL: http://demo.automationtesting.in/Register.html

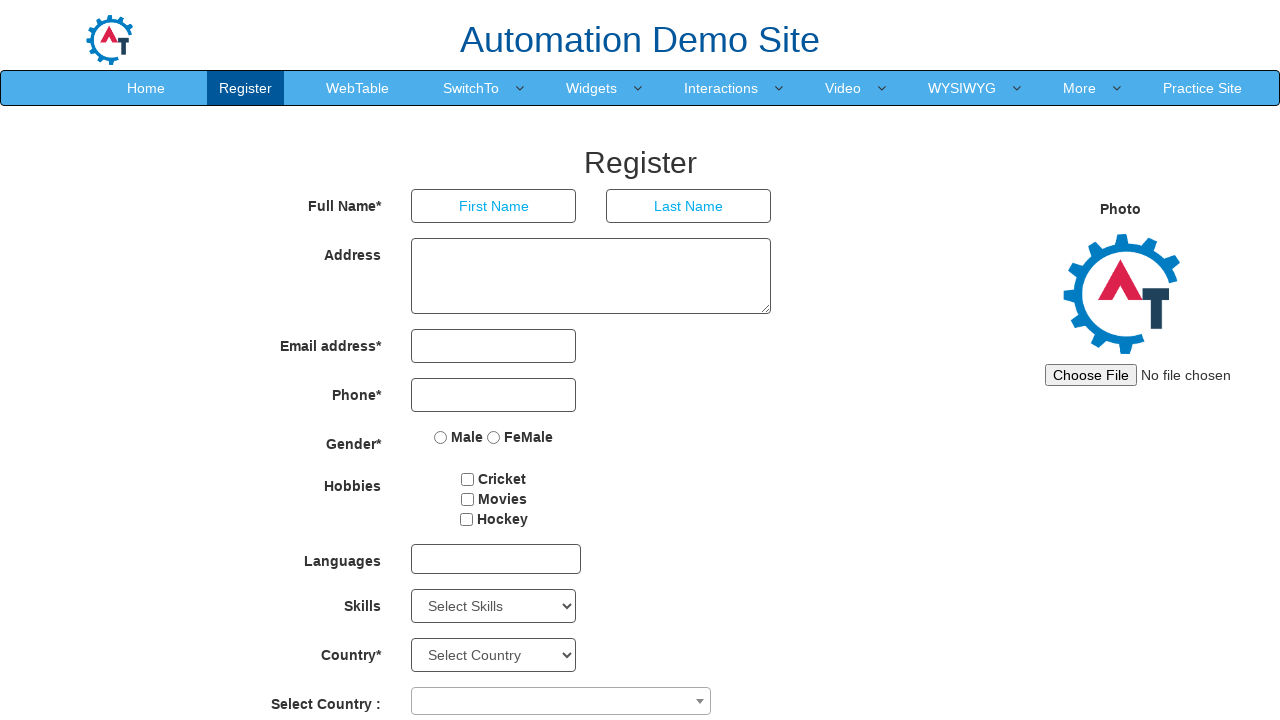

Clicked the first checkbox on registration form at (468, 479) on input#checkbox1
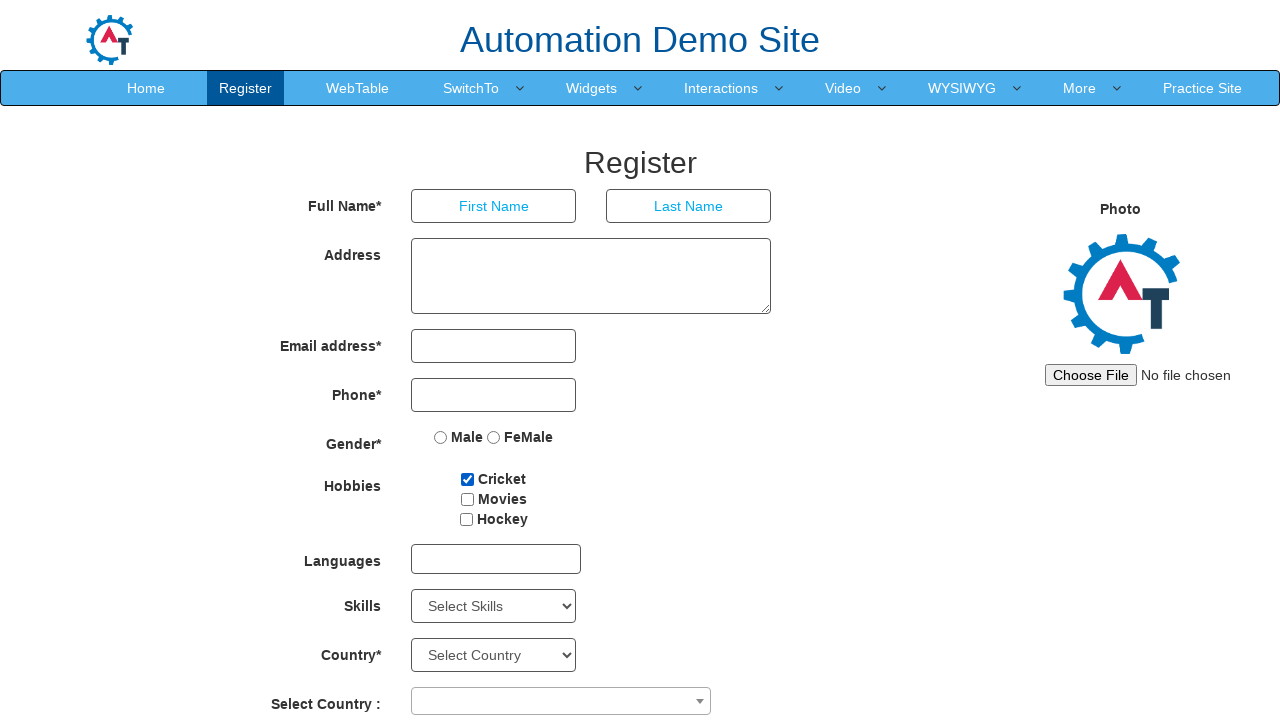

Located checkbox element for verification
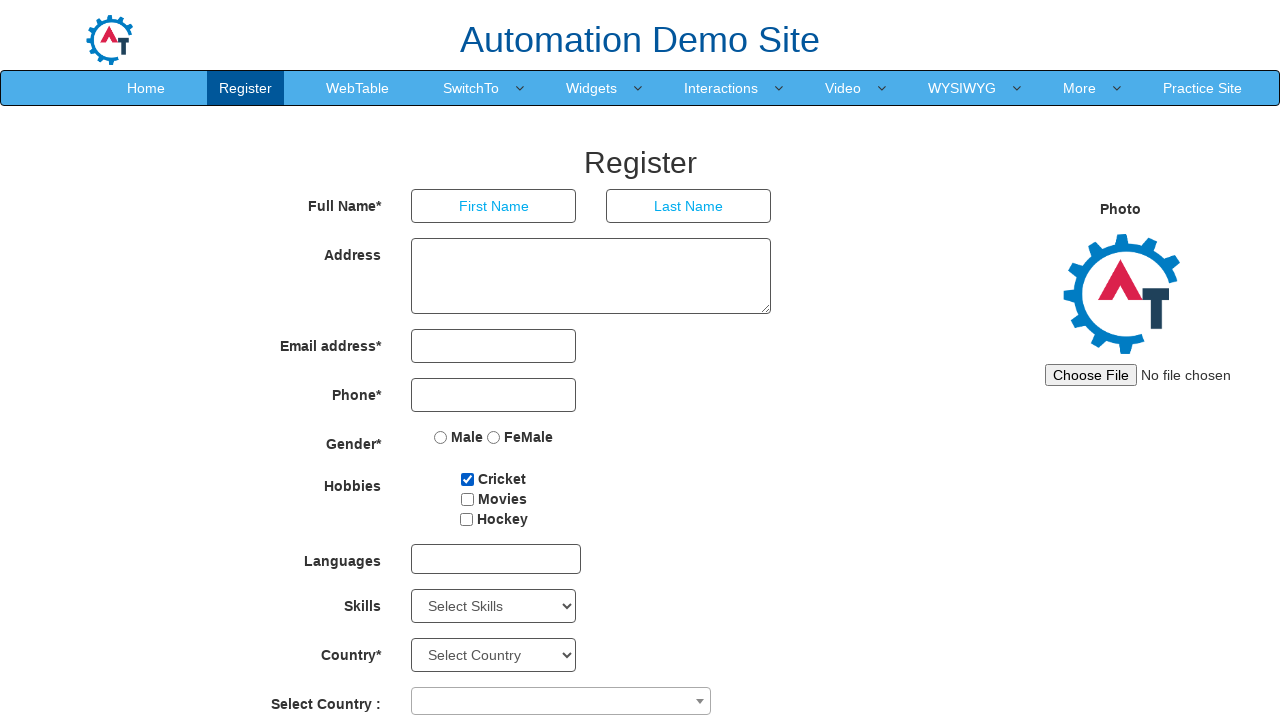

Verified checkbox is selected (toggled on)
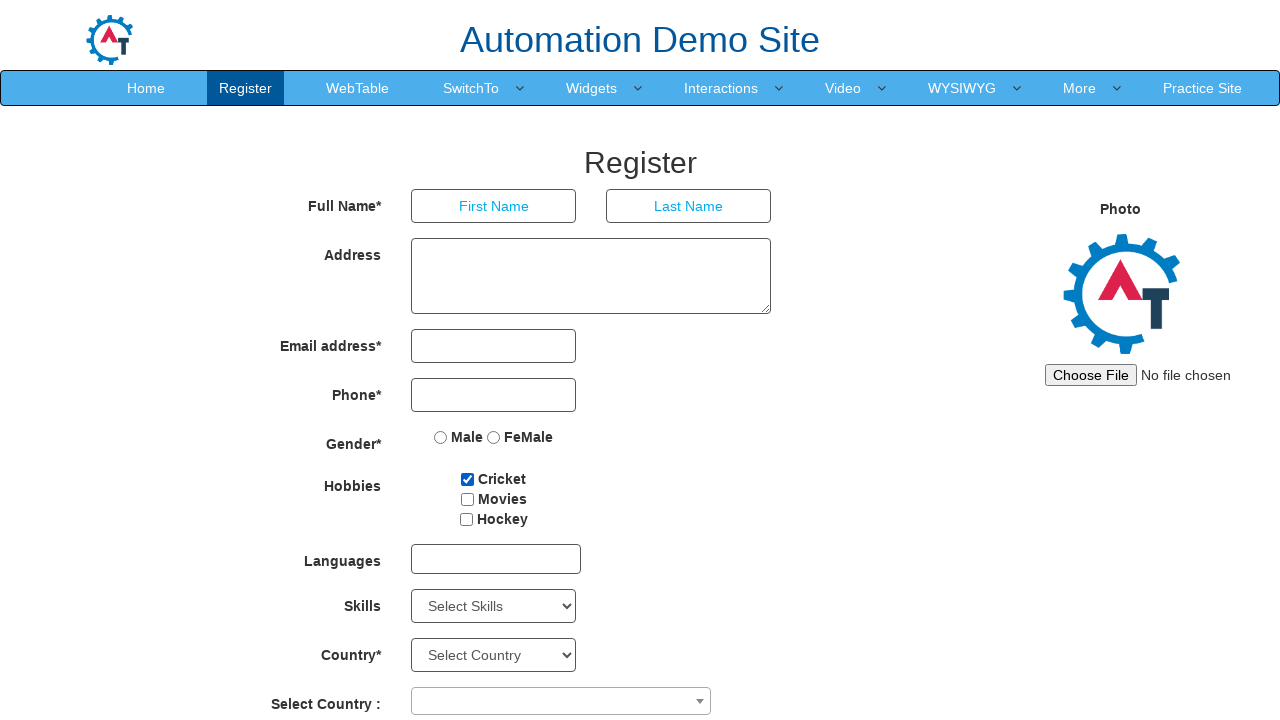

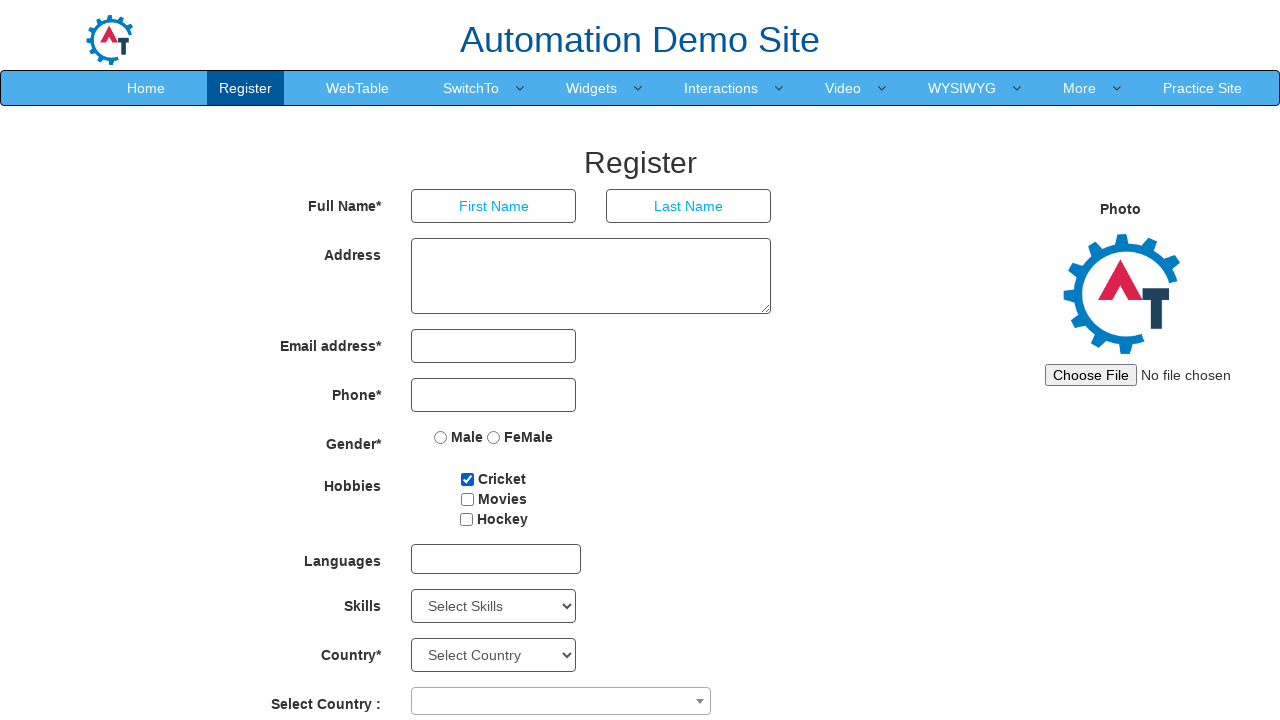